Tests the "Get started" link on the Playwright homepage by clicking it and verifying the Installation heading appears

Starting URL: https://playwright.dev/

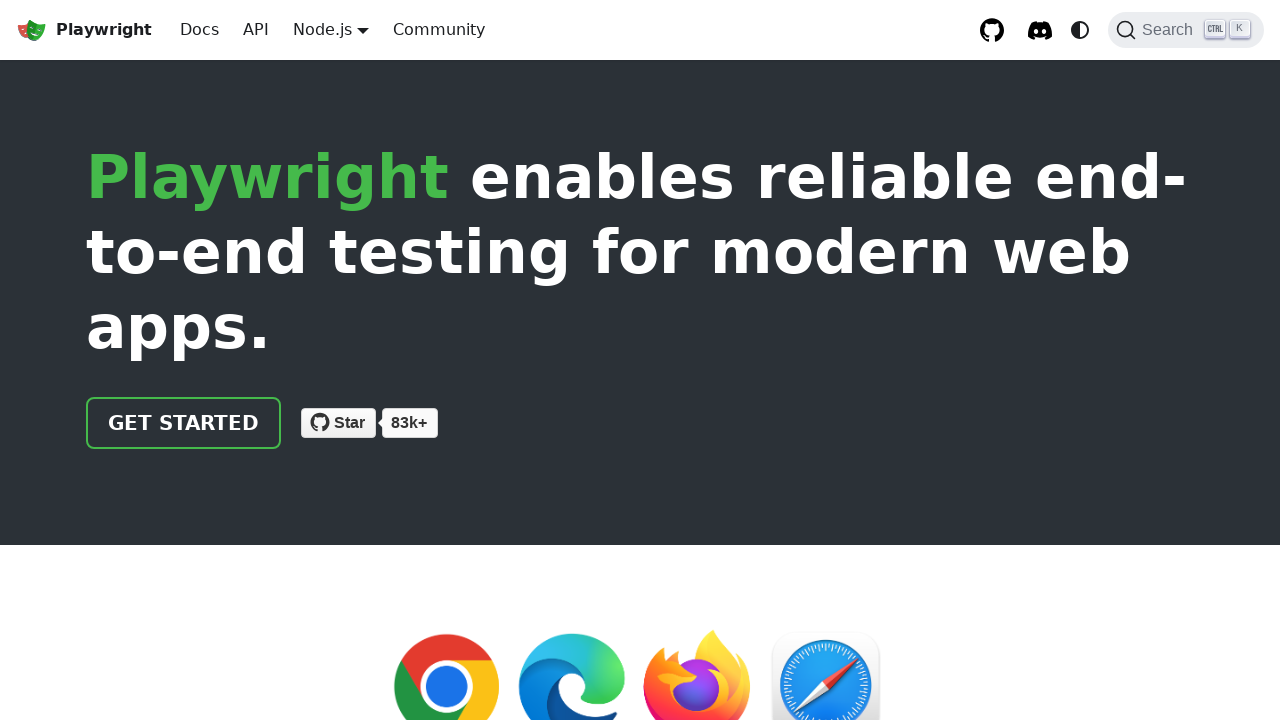

Navigated to Playwright homepage
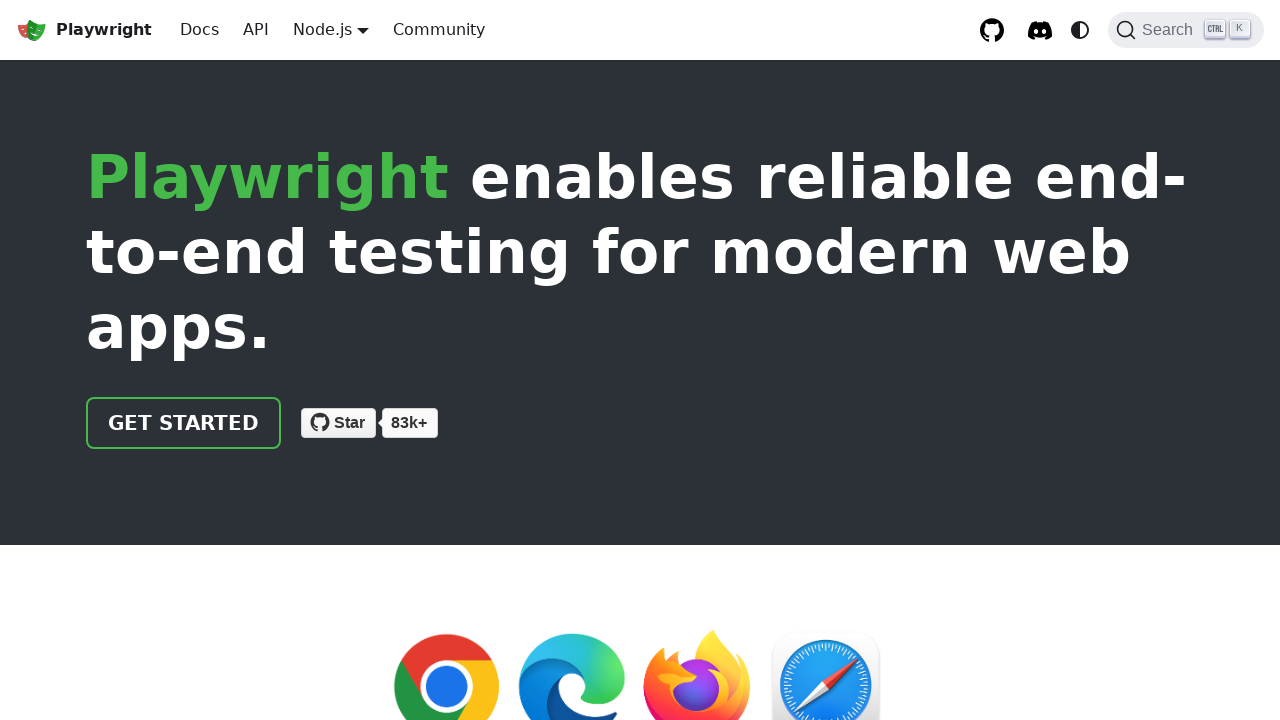

Clicked the 'Get started' link at (184, 423) on internal:role=link[name="Get started"i]
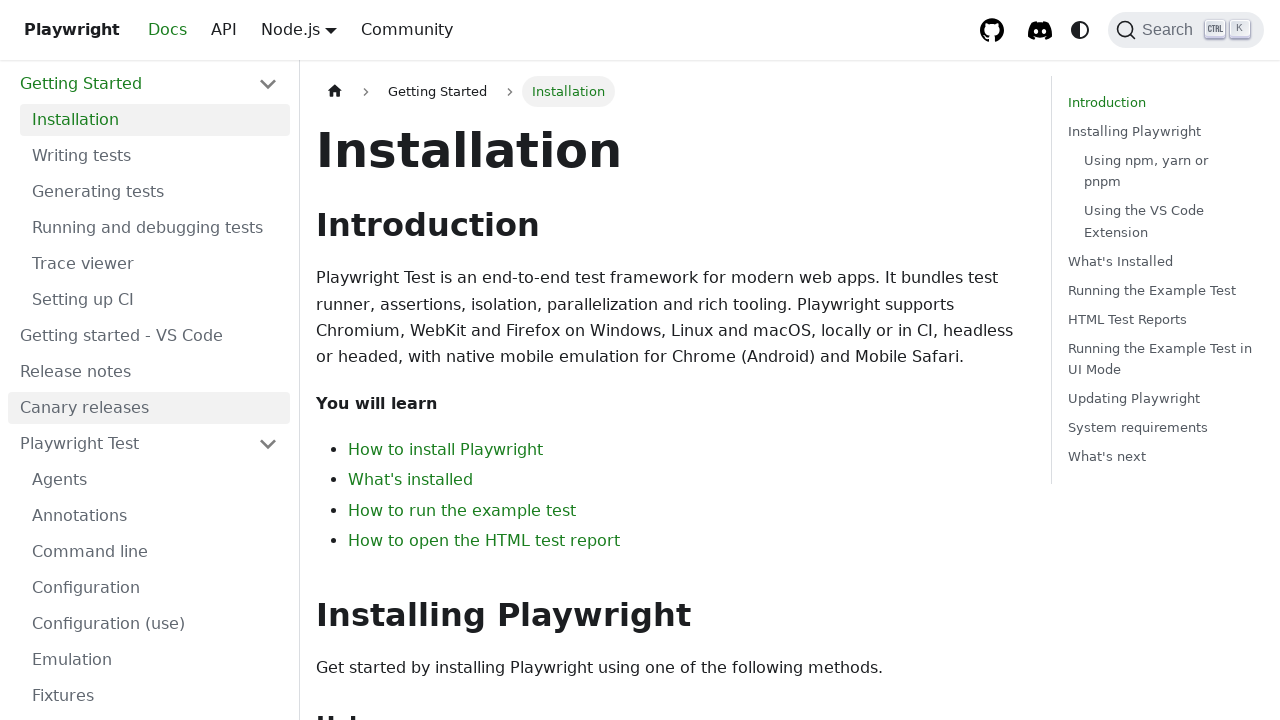

Installation heading appeared and is visible
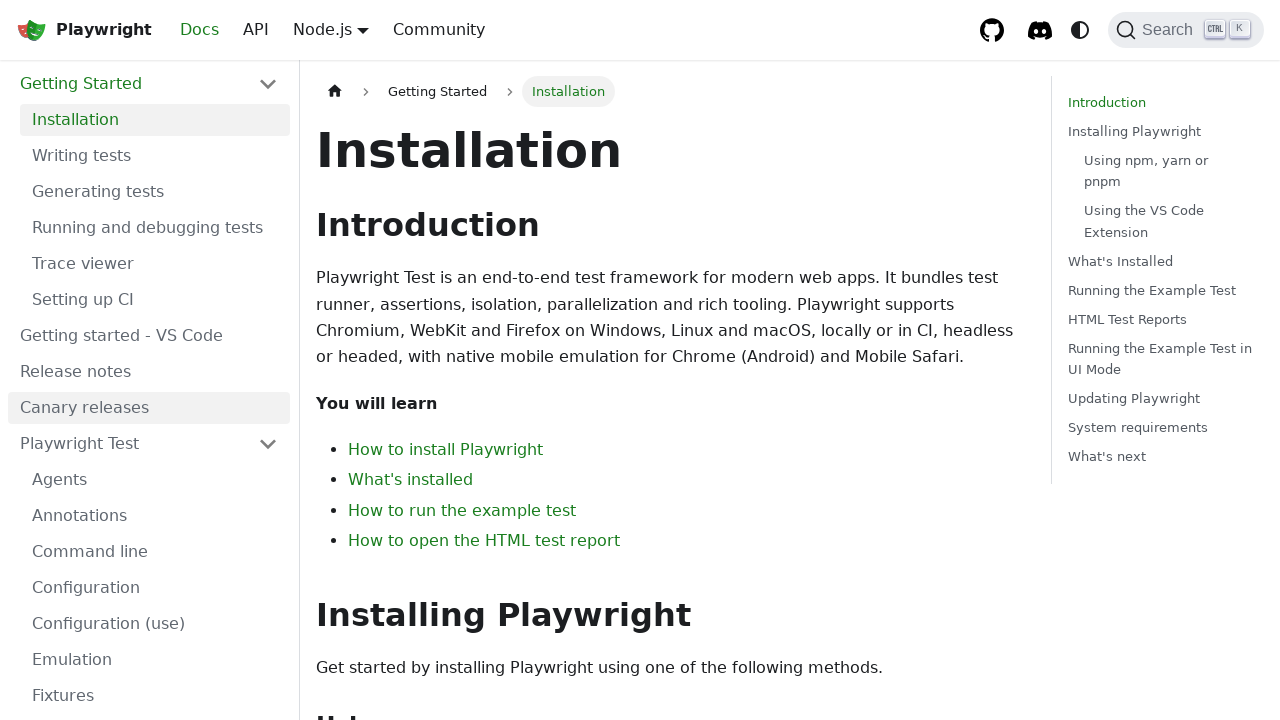

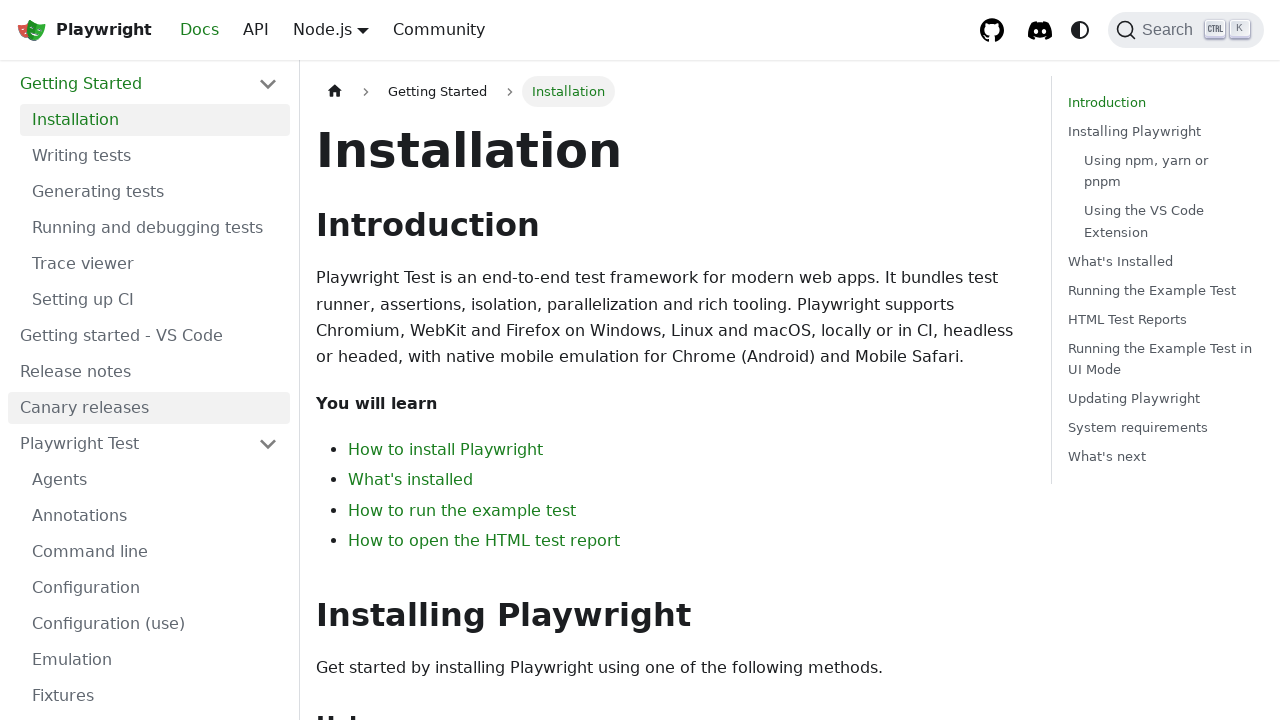